Tests the last name field functionality in the W3Schools HTML form example within an iframe

Starting URL: https://www.w3schools.com/html/tryit.asp?filename=tryhtml_form_submit

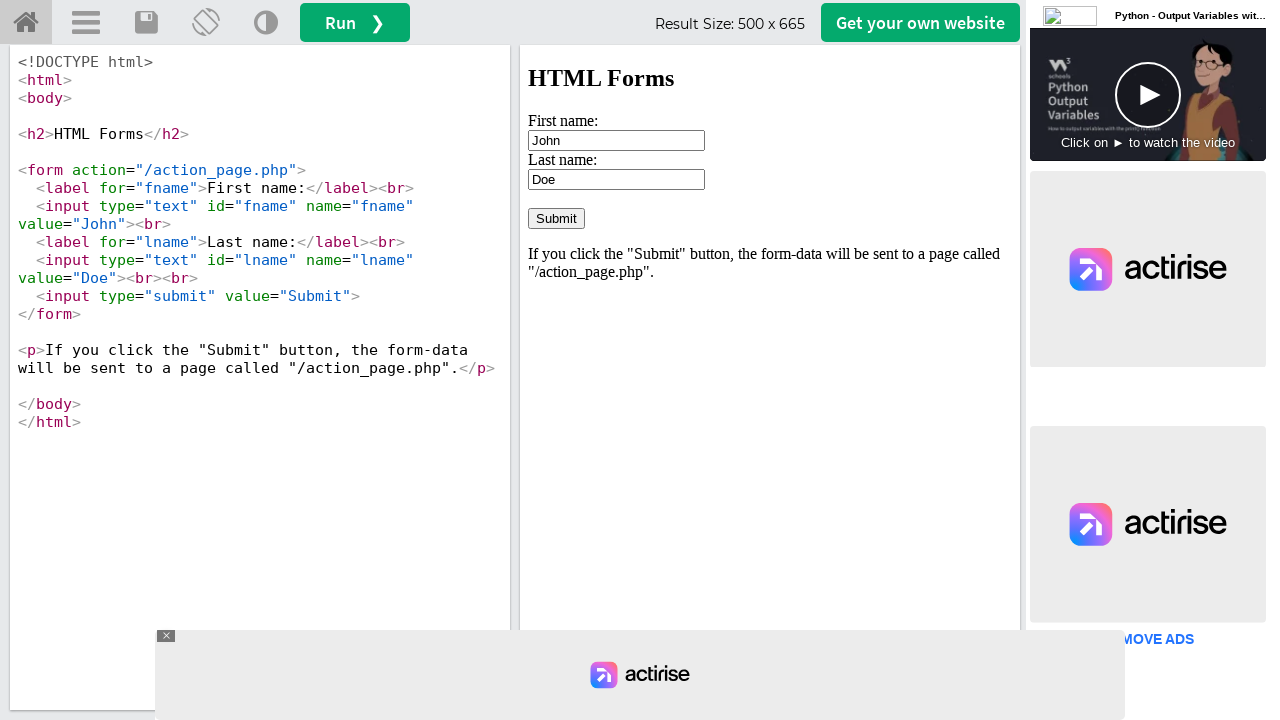

Located iframe containing the HTML form
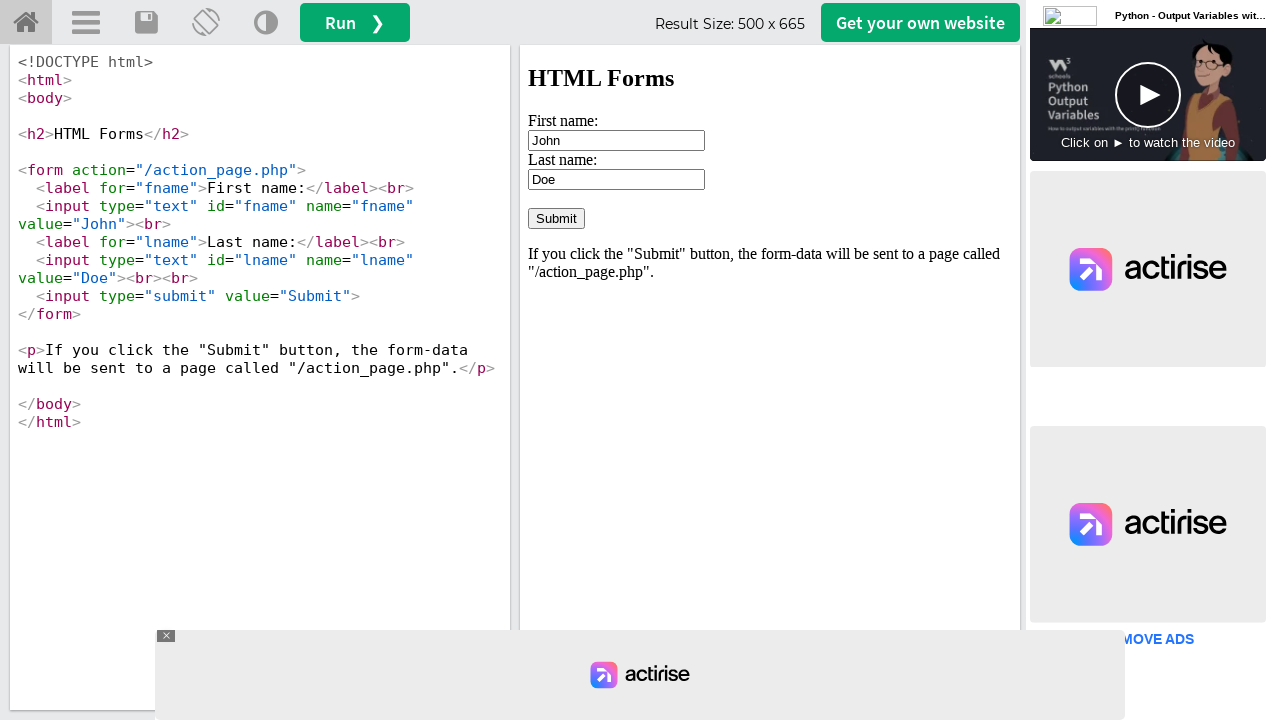

Filled first name field with 'Jane' on iframe[id='iframeResult'] >> internal:control=enter-frame >> input[name='fname']
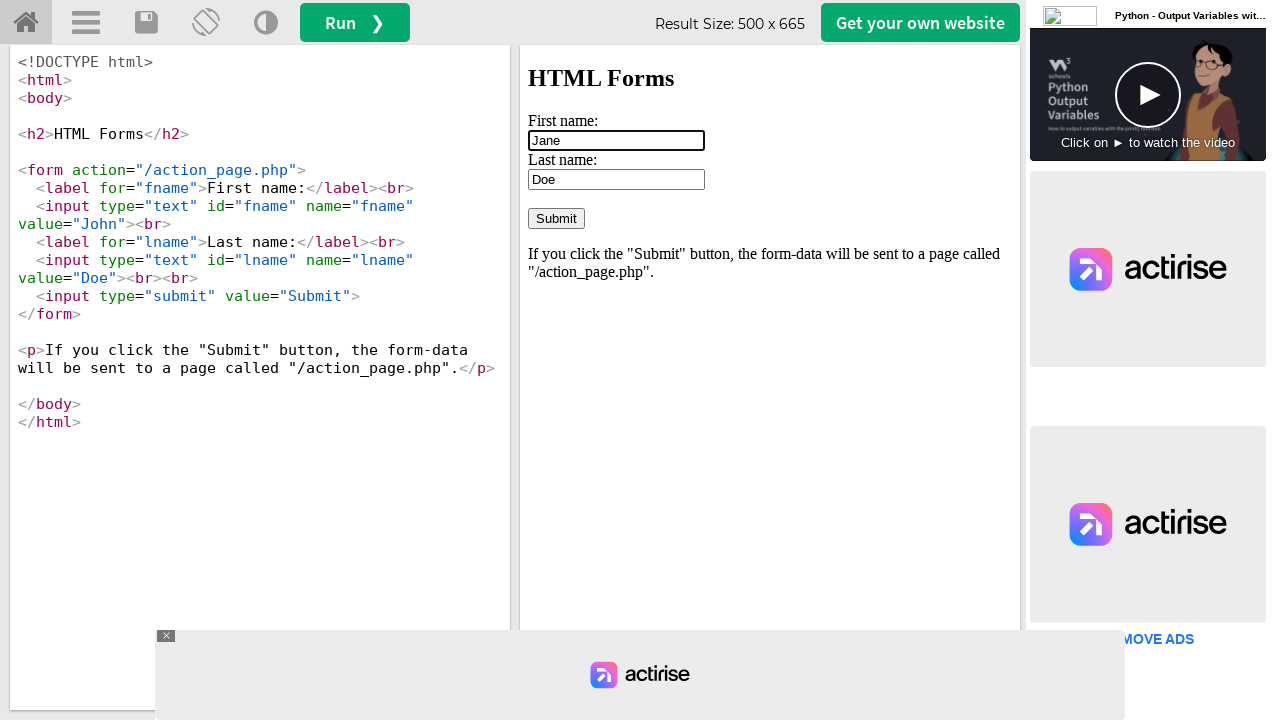

Filled last name field with 'Smith' on iframe[id='iframeResult'] >> internal:control=enter-frame >> input[name='lname']
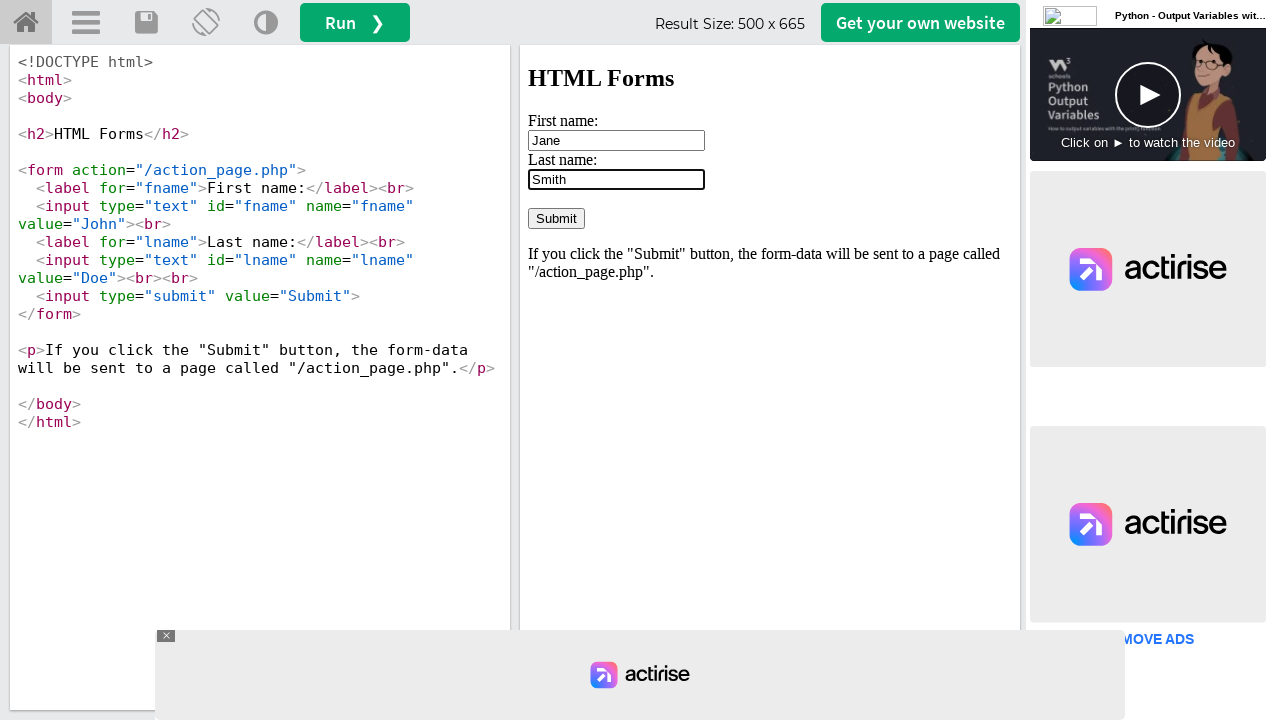

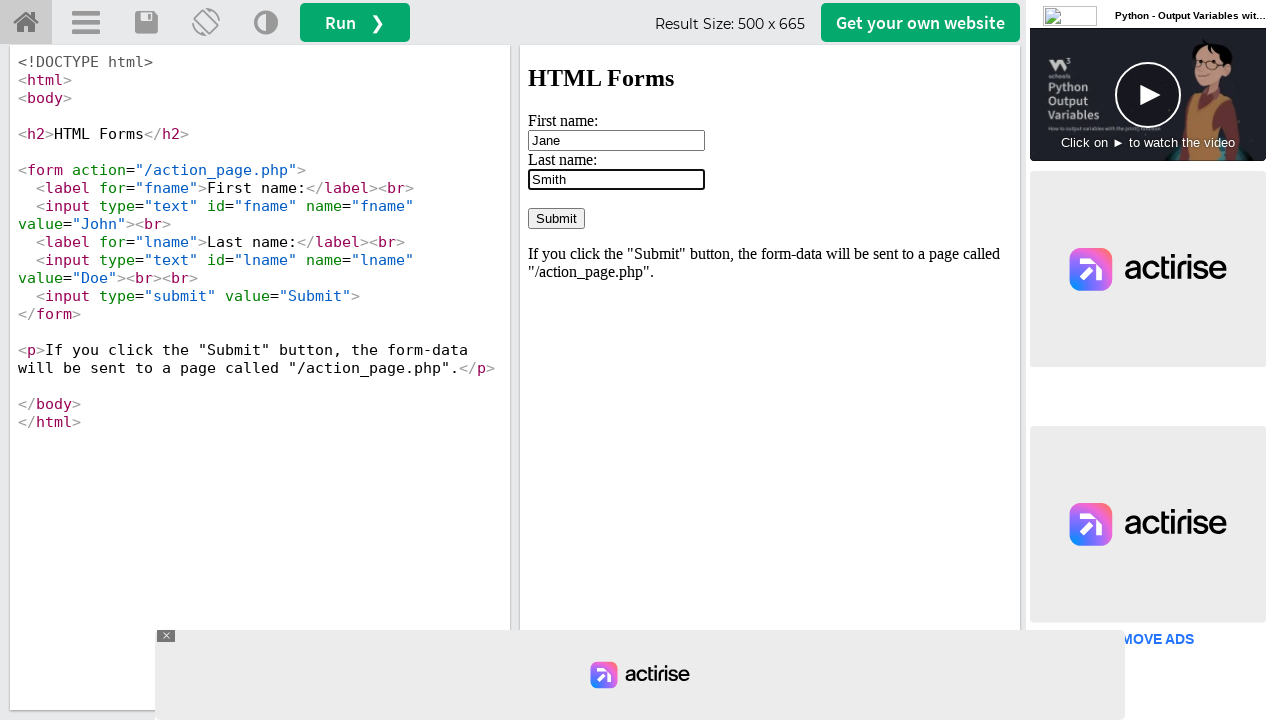